Tests multi-select dropdown by selecting all available car options using Control+Click

Starting URL: https://demoqa.com/select-menu

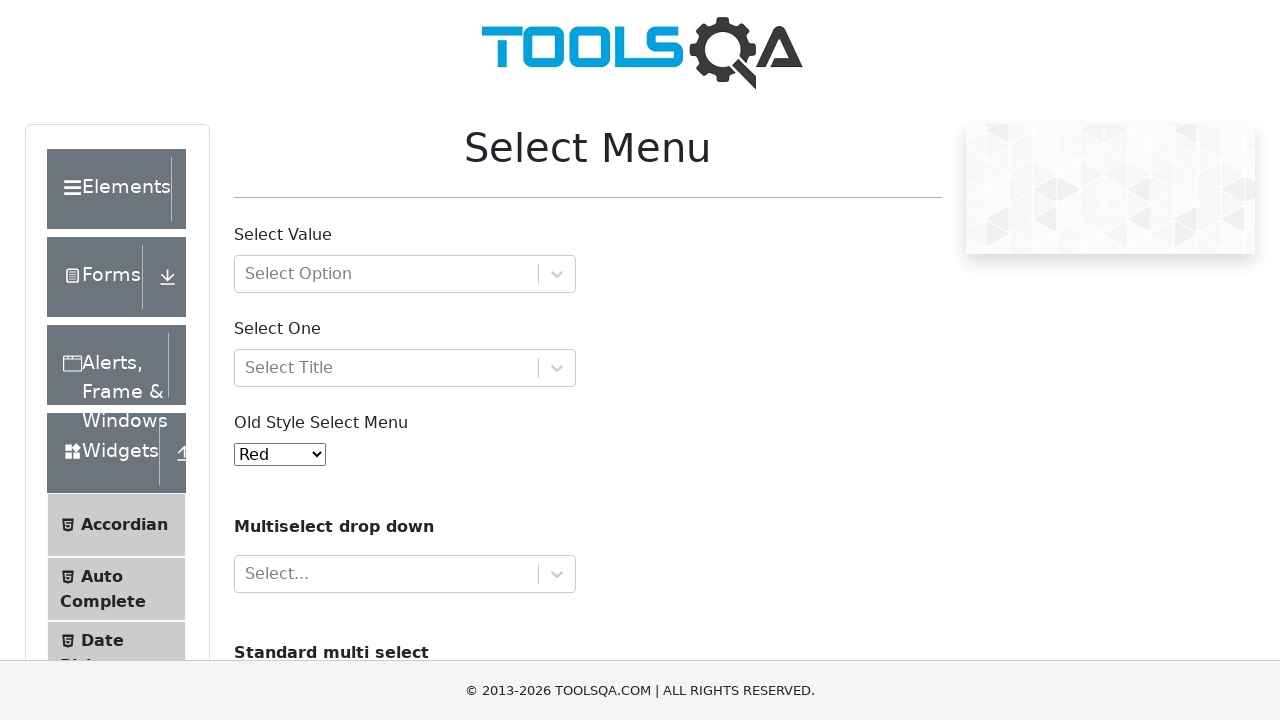

Scrolled multi-select dropdown into view
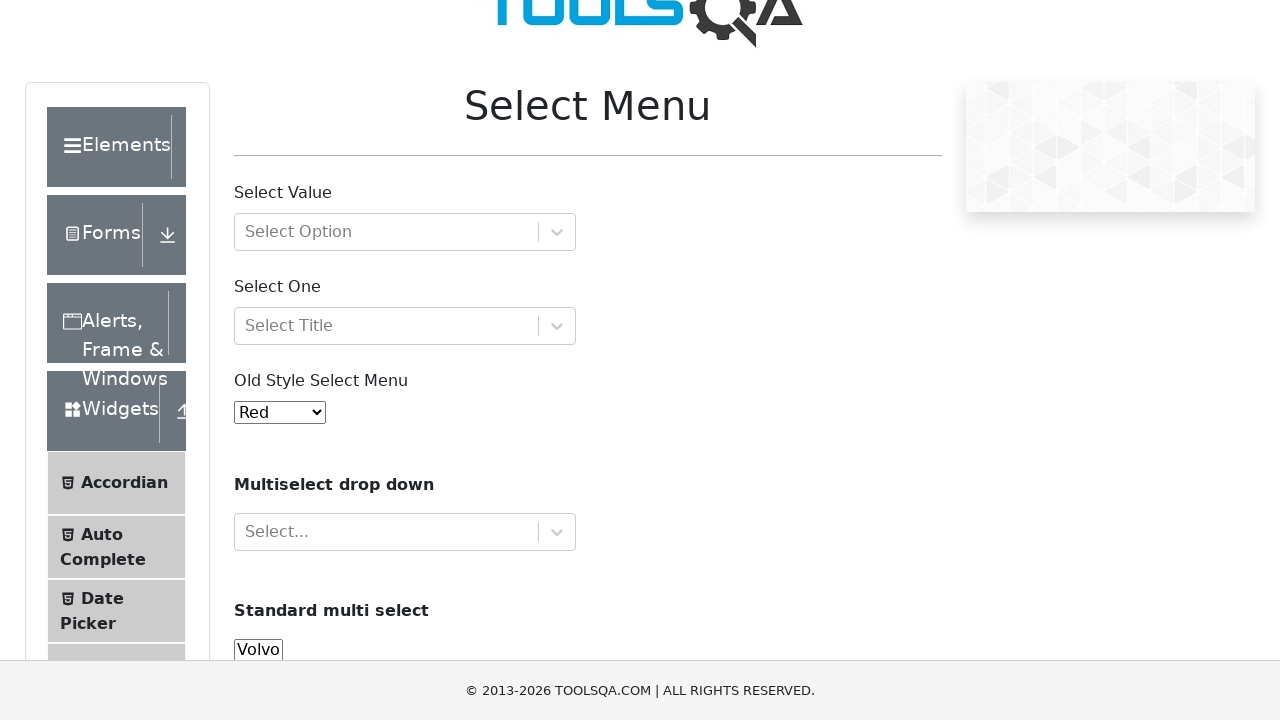

Retrieved all available car options from multi-select dropdown
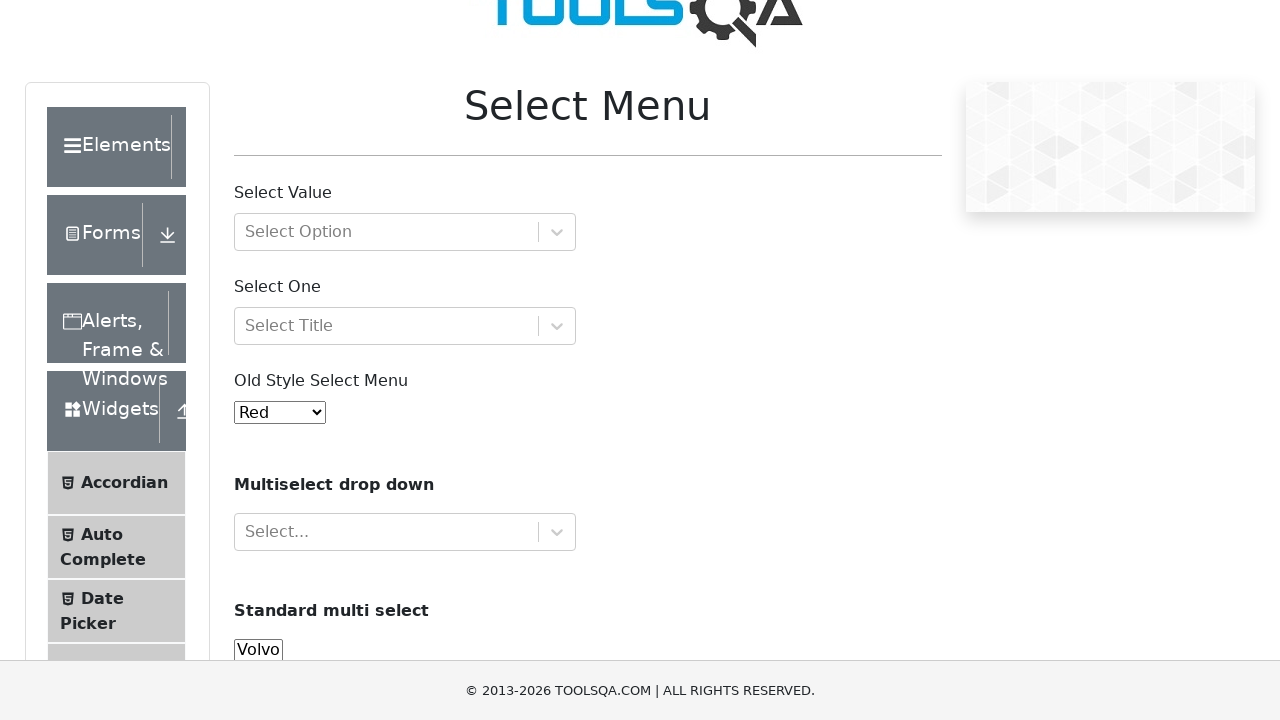

Selected car option 'Volvo' using Control+Click at (258, 650) on #cars option >> nth=0
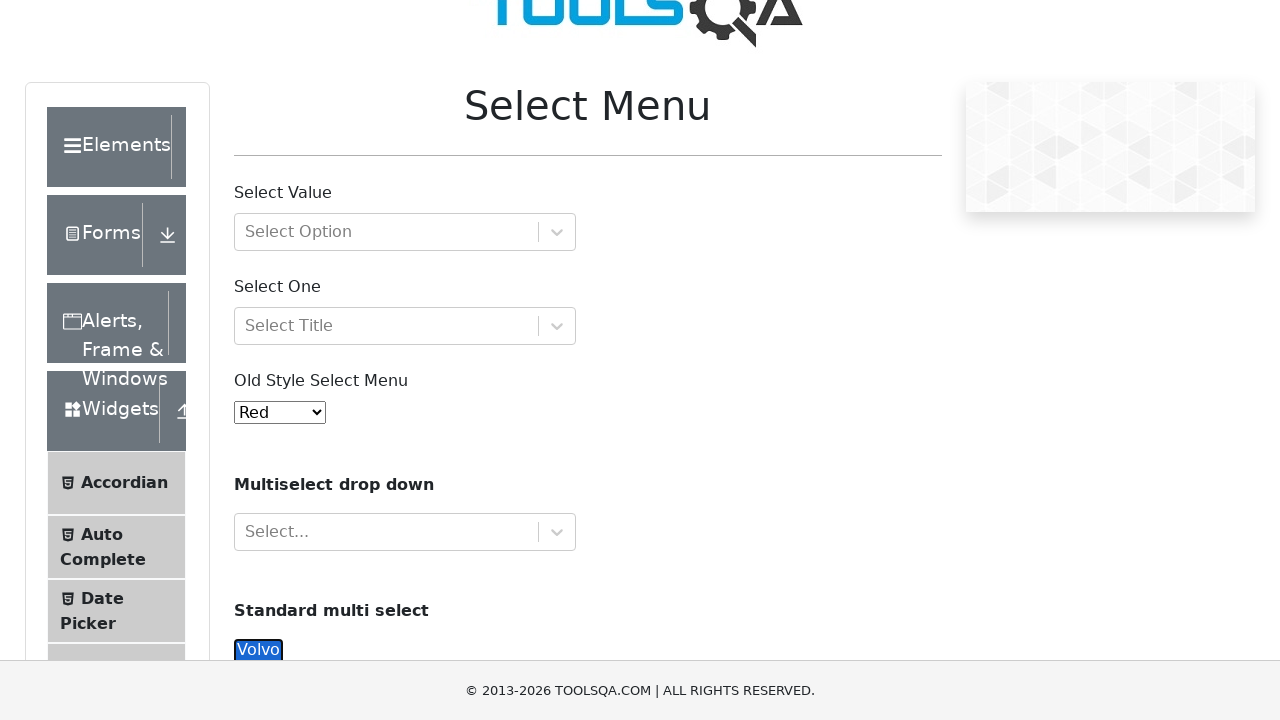

Selected car option 'Saab' using Control+Click at (258, 62) on #cars option >> nth=1
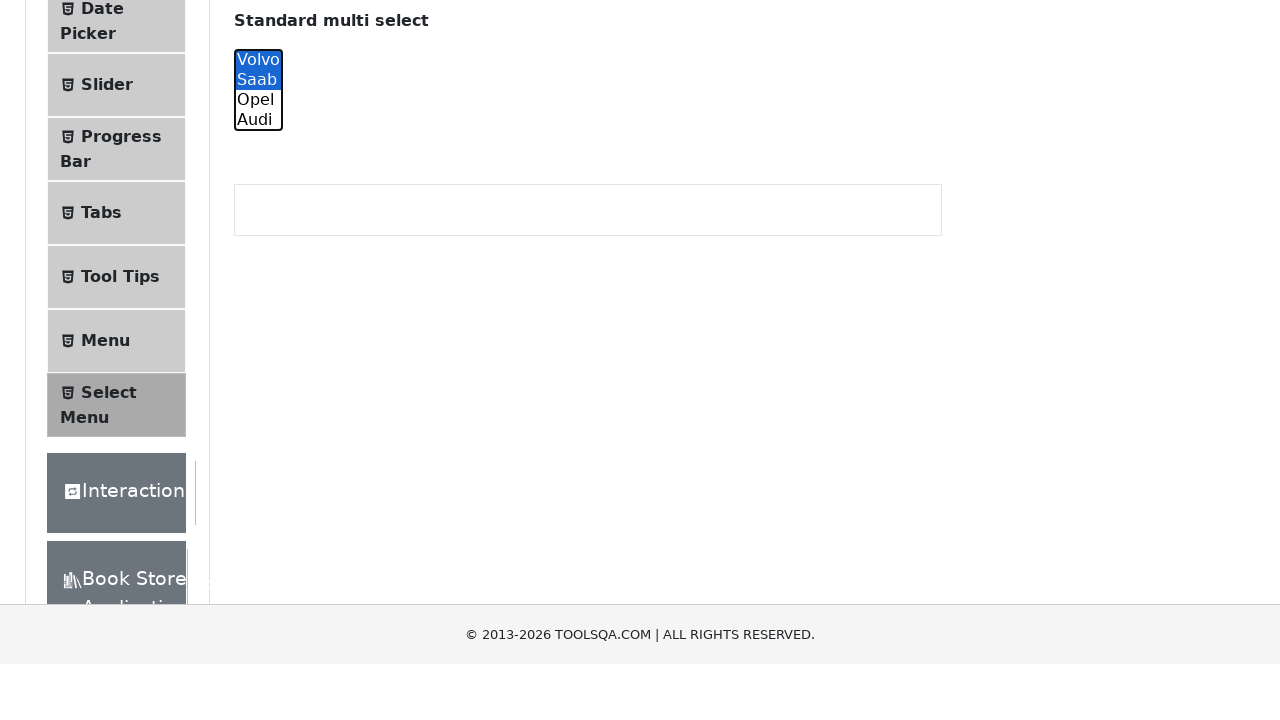

Selected car option 'Opel' using Control+Click at (258, 82) on #cars option >> nth=2
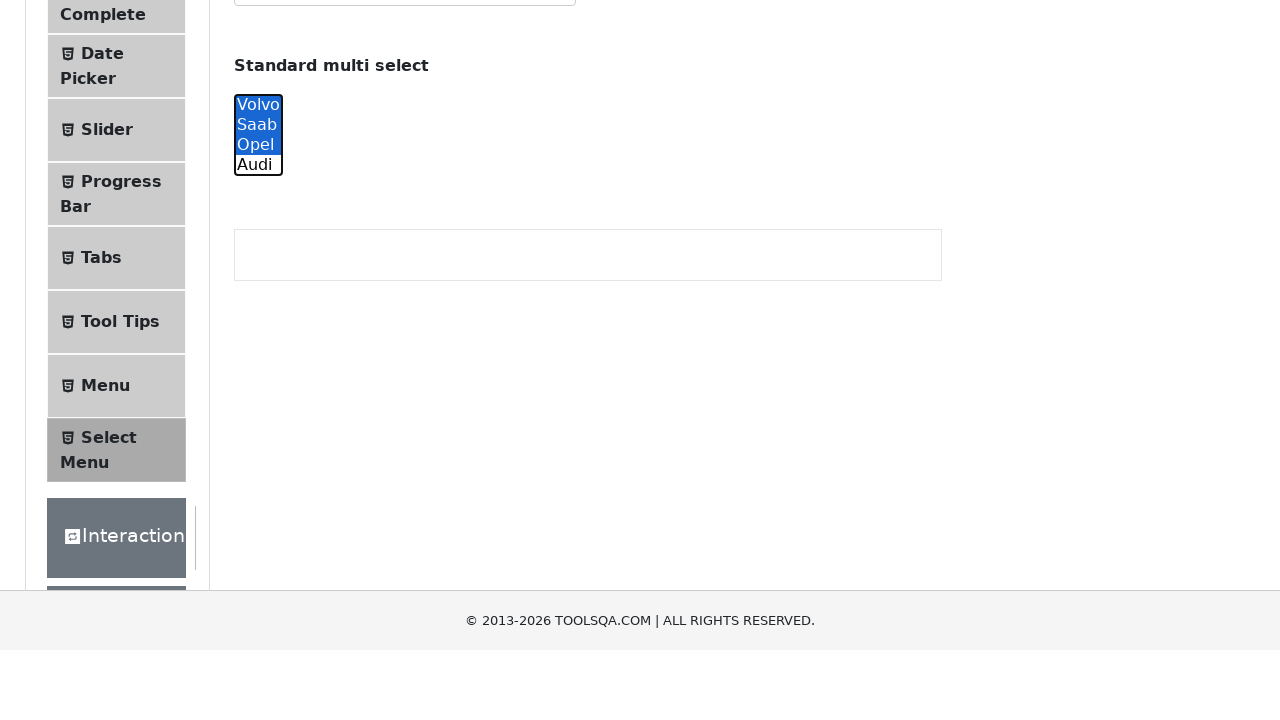

Selected car option 'Audi' using Control+Click at (258, 102) on #cars option >> nth=3
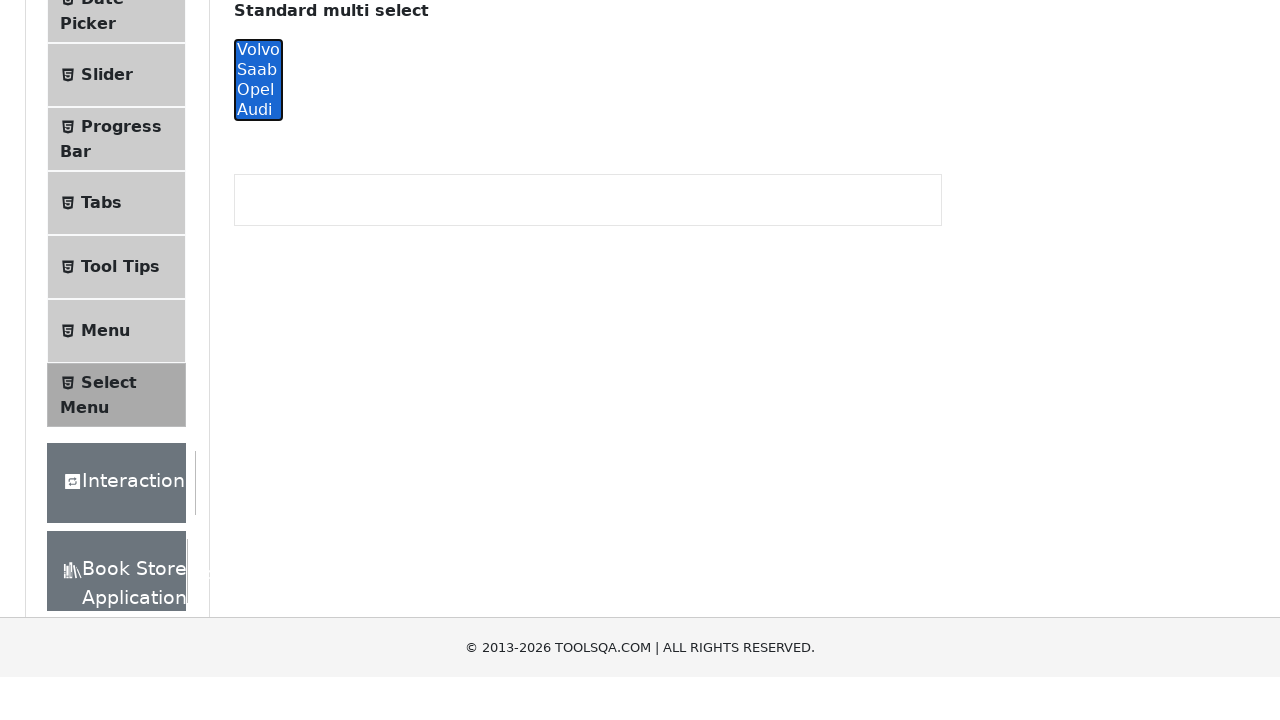

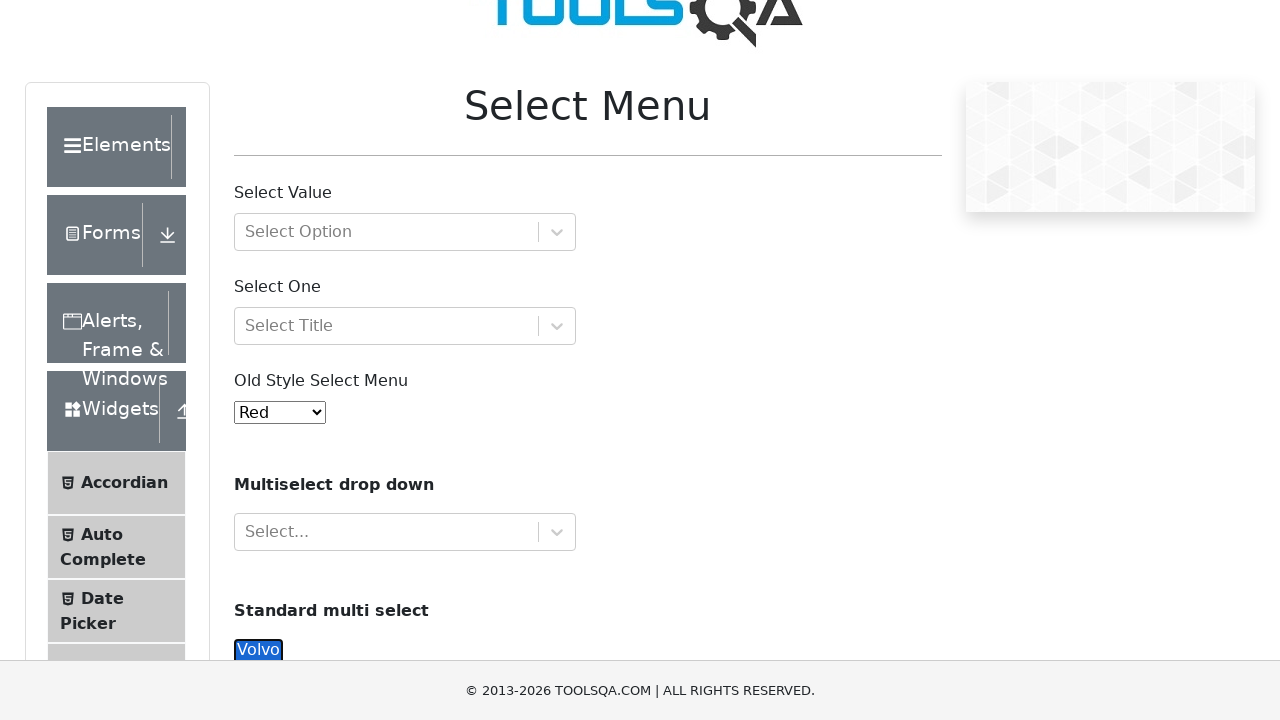